Navigates to AJIO website and performs a mouse hover action over the MEN menu item

Starting URL: https://www.ajio.com/

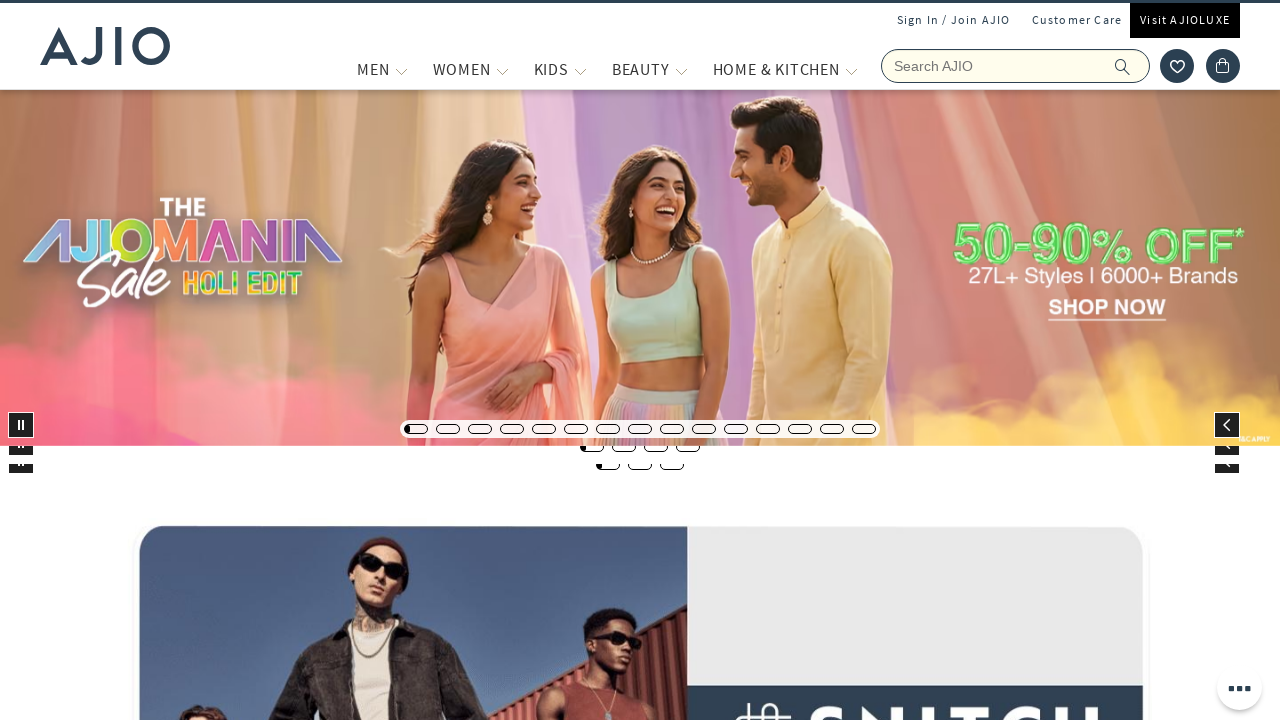

Navigated to AJIO website
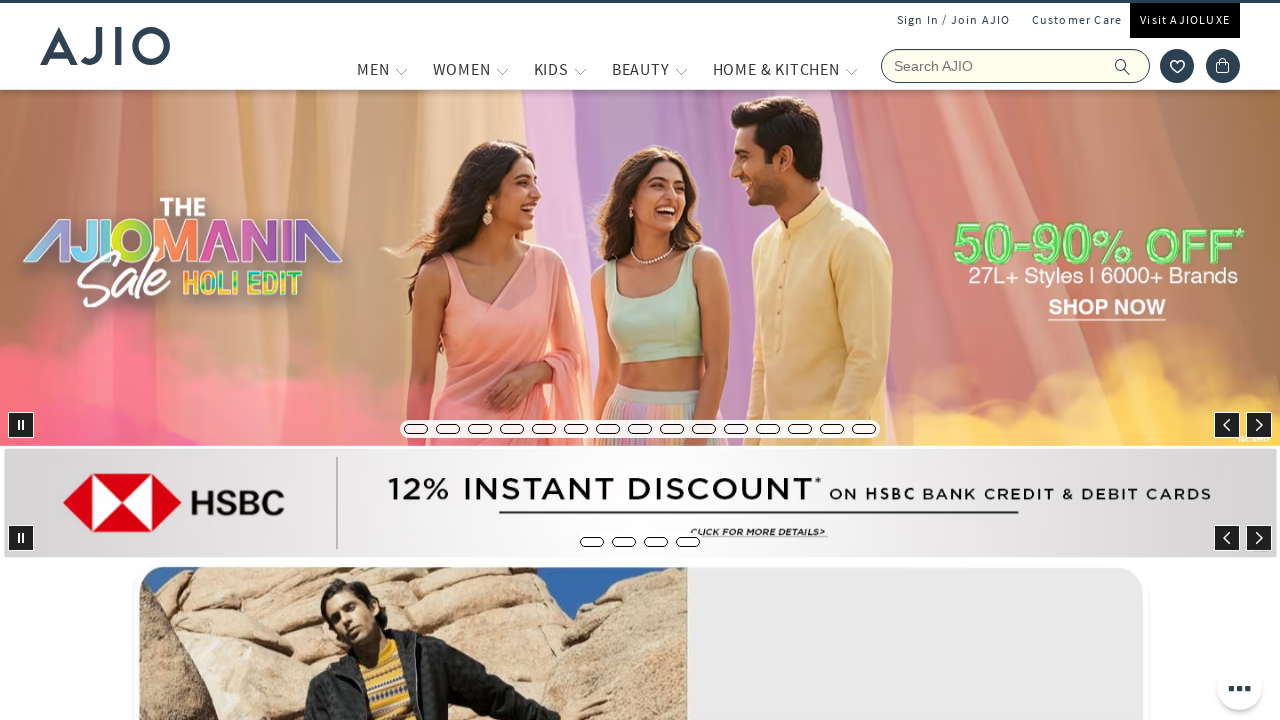

Located MEN menu item element
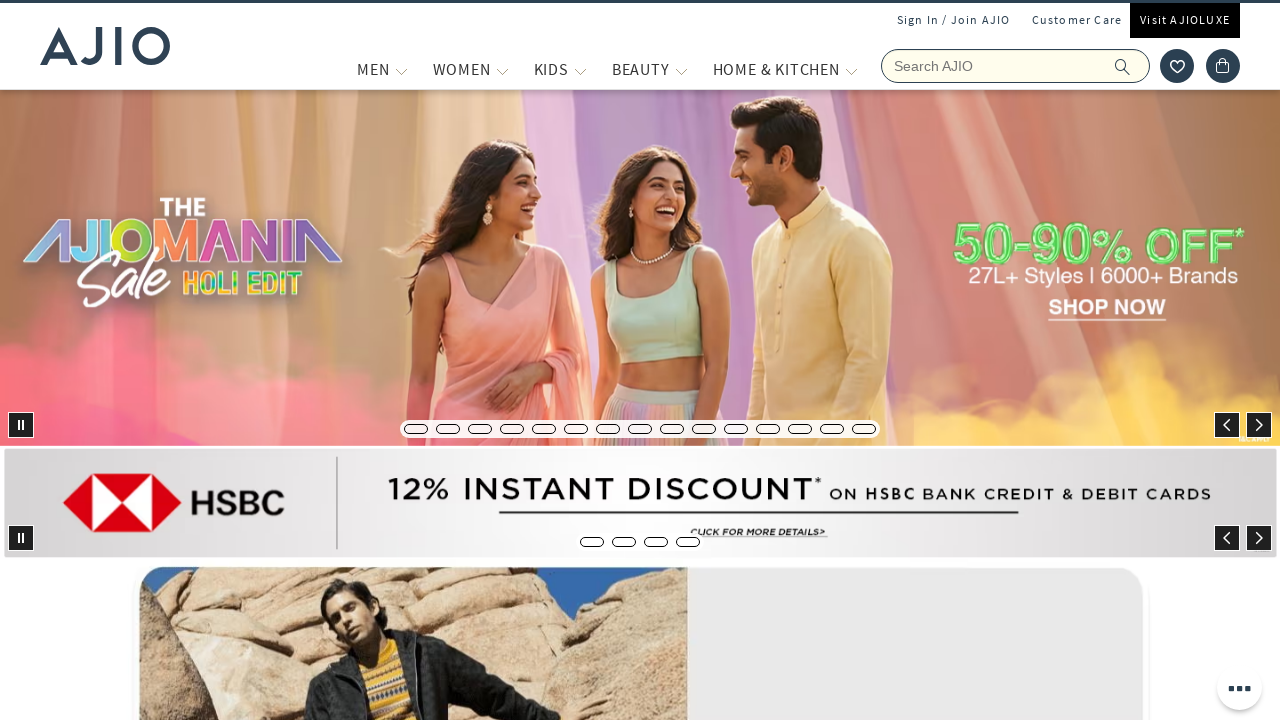

Performed mouse hover action over MEN menu item at (373, 69) on xpath=//span[text()='MEN']
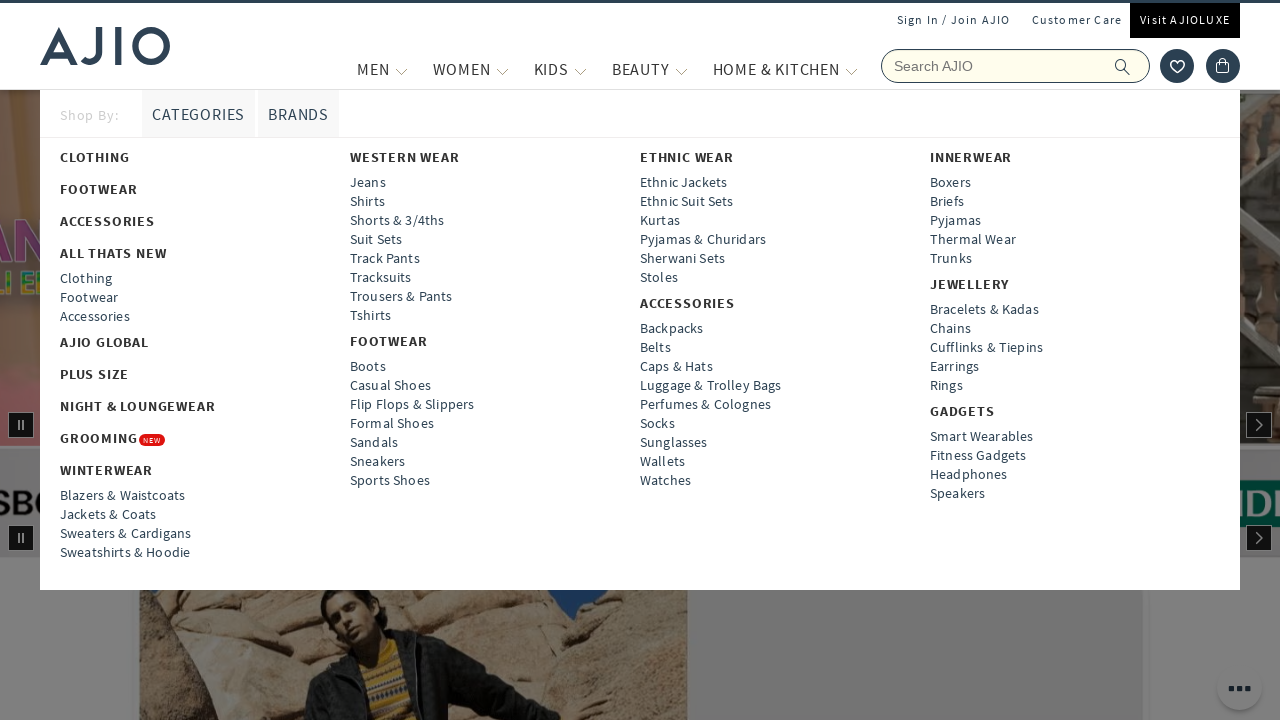

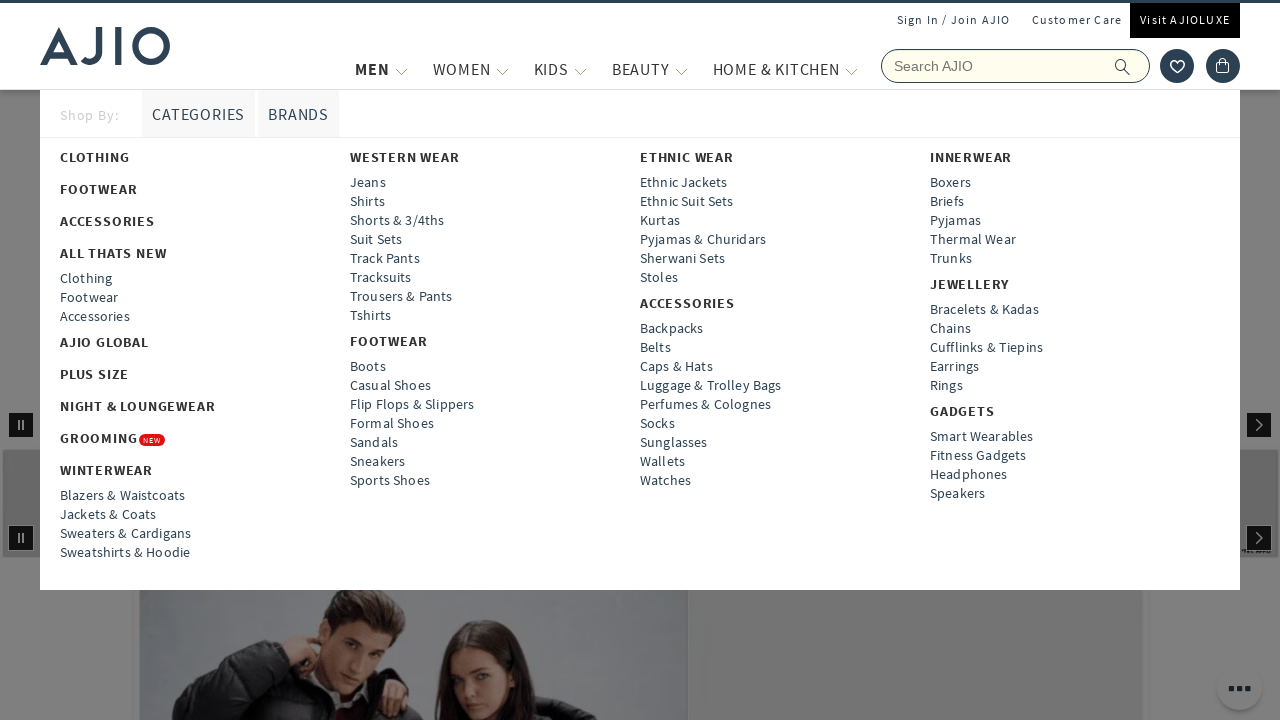